Navigates through Swarthmore College course catalog by clicking on a department and then clicking on the first course from the course list

Starting URL: https://catalog.swarthmore.edu/content.php?catoid=7&navoid=194

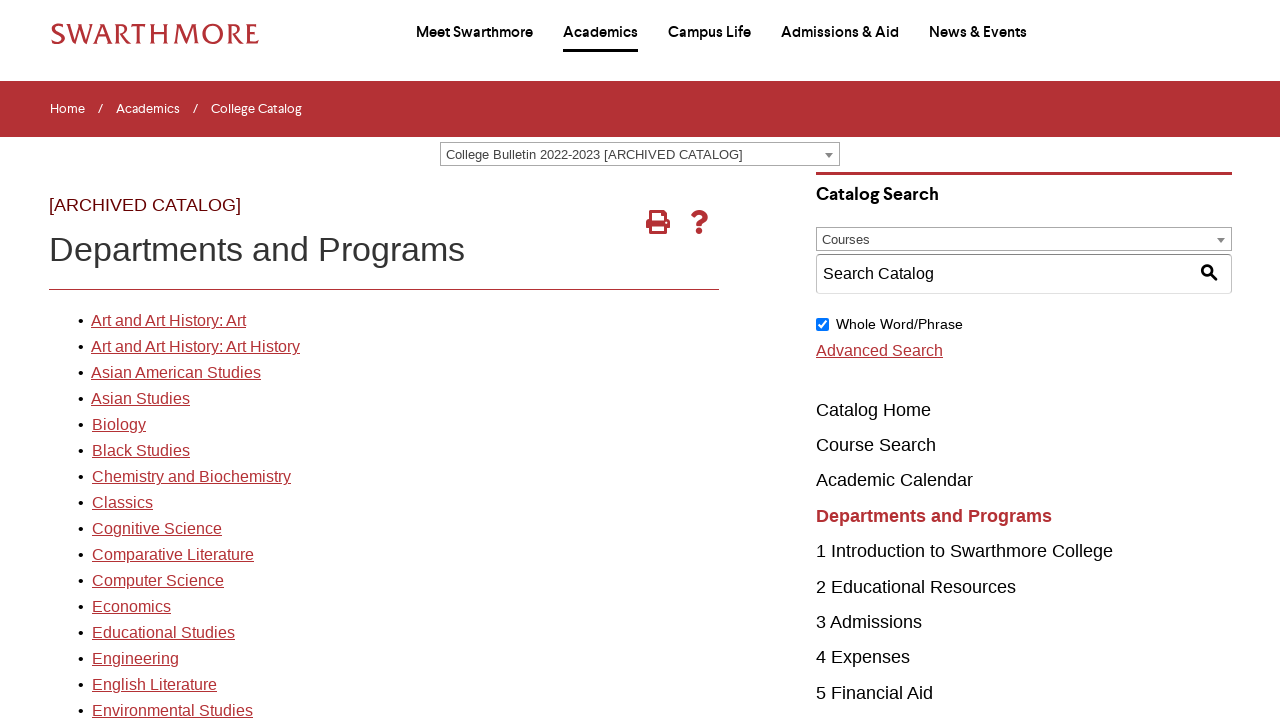

Navigated to Swarthmore College course catalog
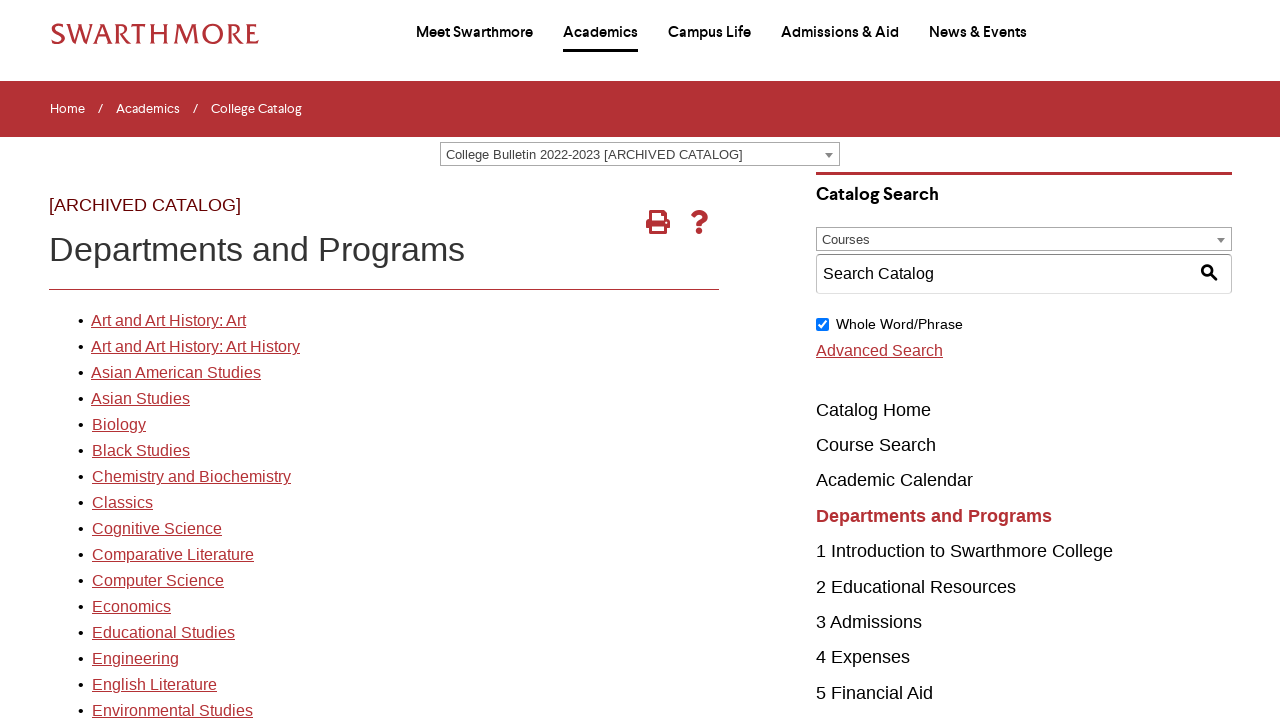

Clicked on first department link at (168, 321) on xpath=//*[@id='gateway-page']/body/table/tbody/tr[3]/td[1]/table/tbody/tr[2]/td[
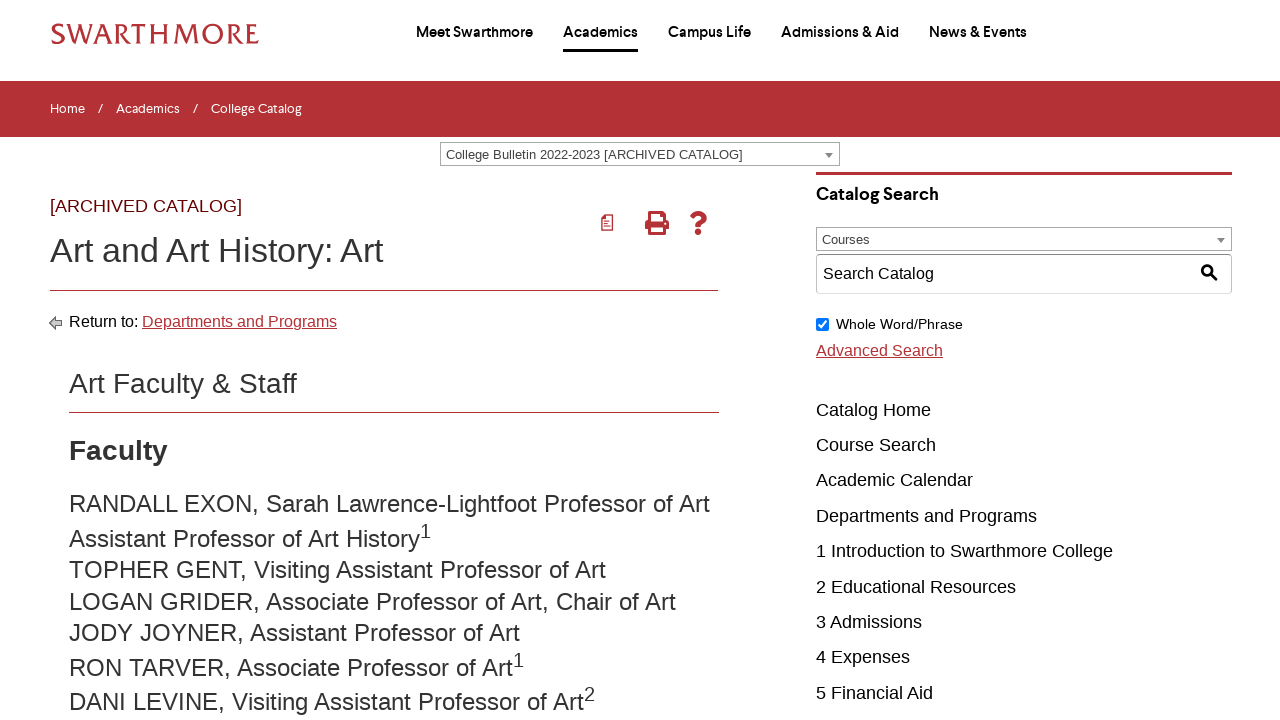

Waited for courses to load
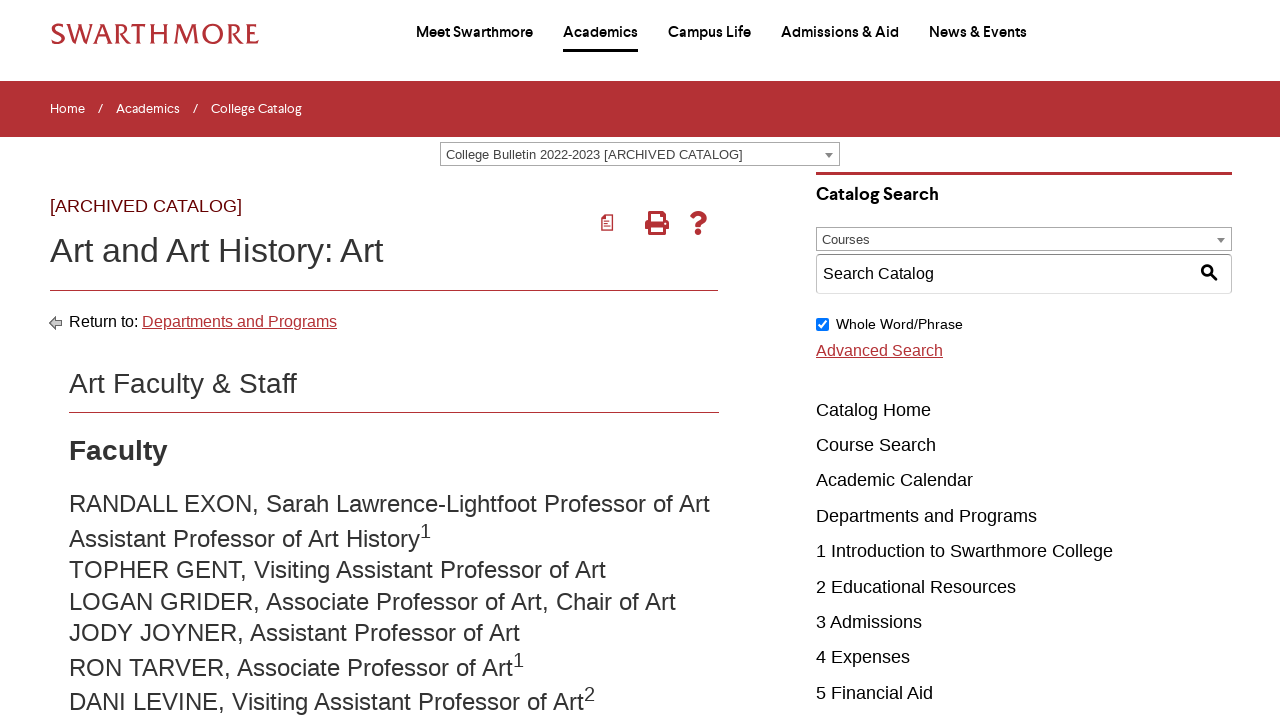

Clicked on first course in the course list at (409, 360) on .acalog-course >> nth=0
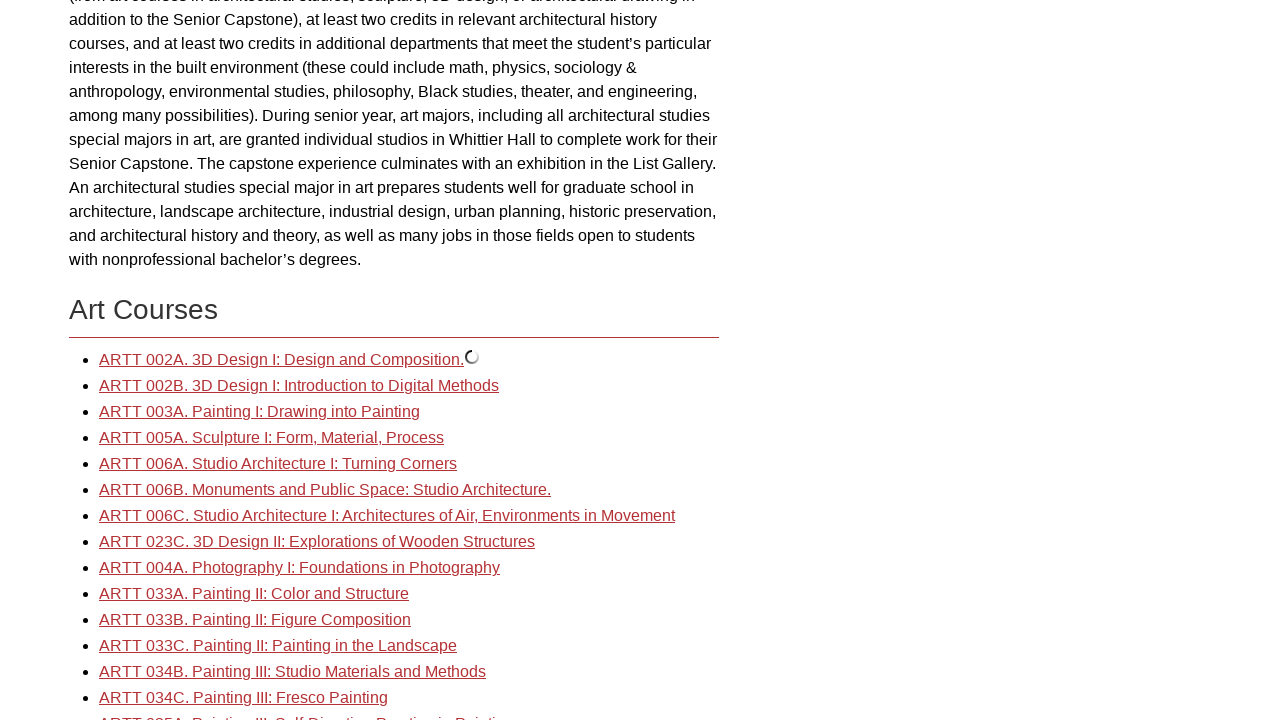

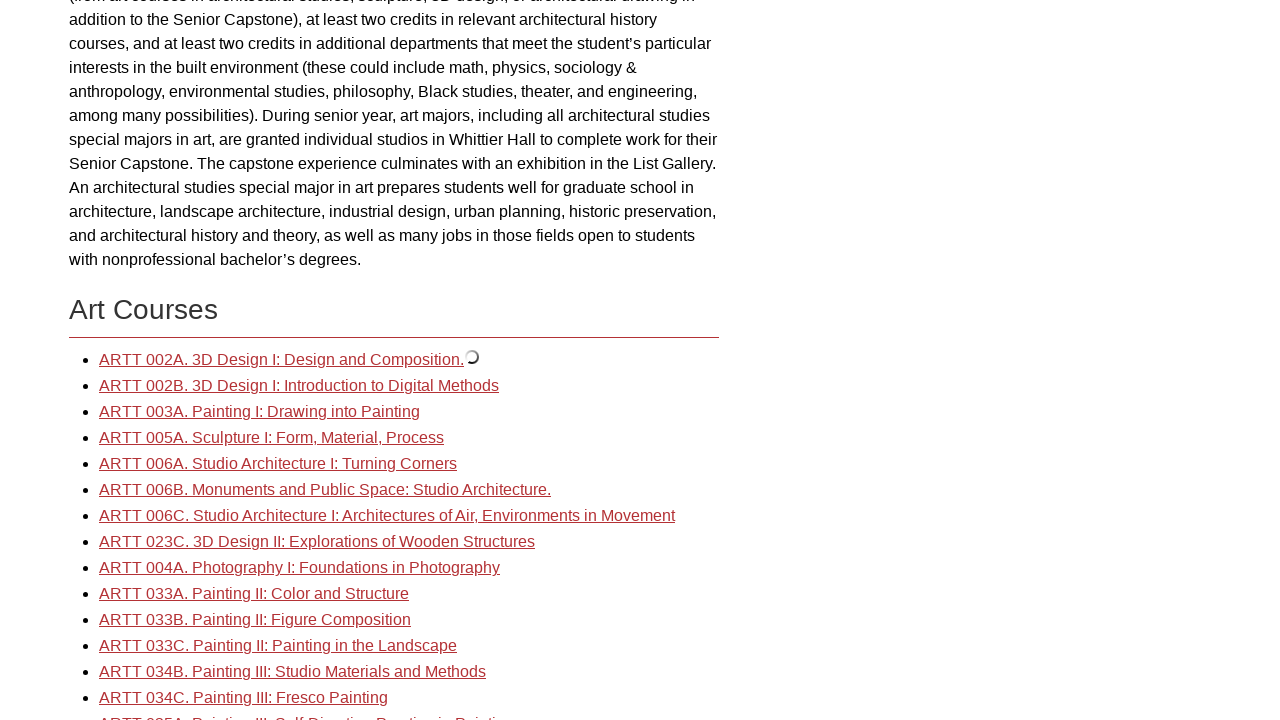